Tests the entry ad modal functionality by waiting for the modal to appear and then verifying the close button is clickable on a public test website designed for practicing automation.

Starting URL: http://the-internet.herokuapp.com/entry_ad

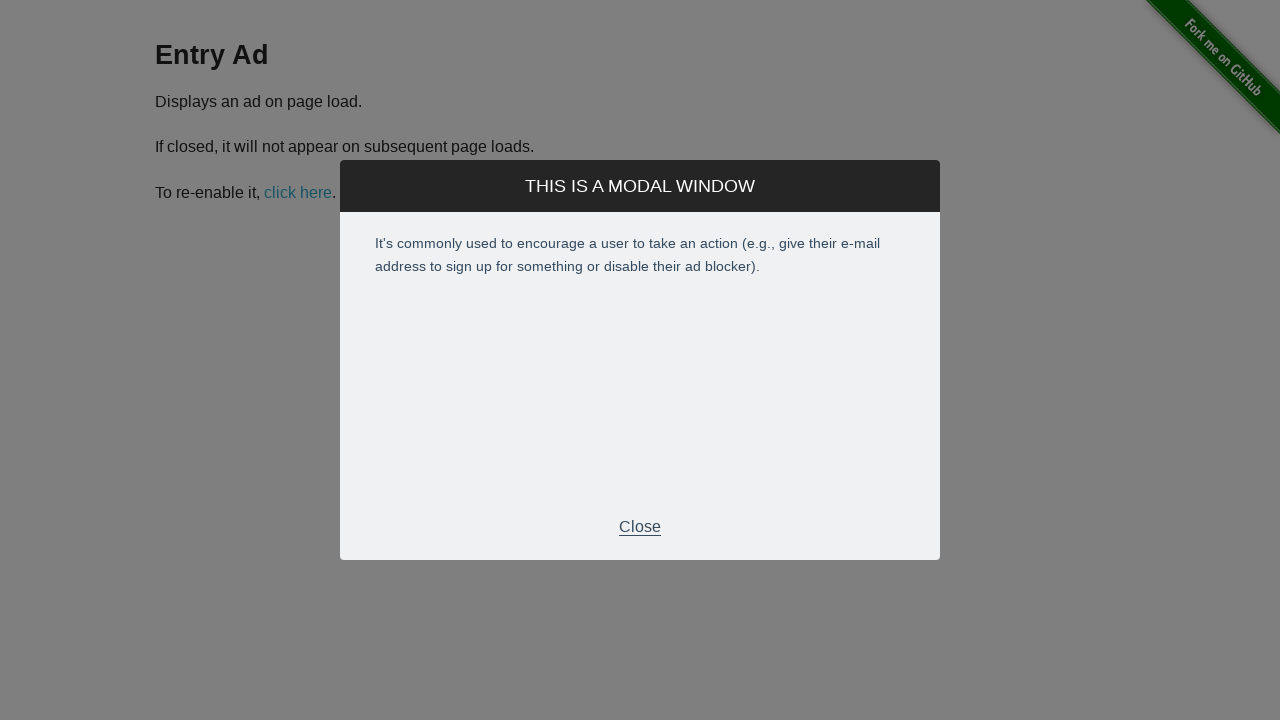

Entry ad modal appeared and became visible
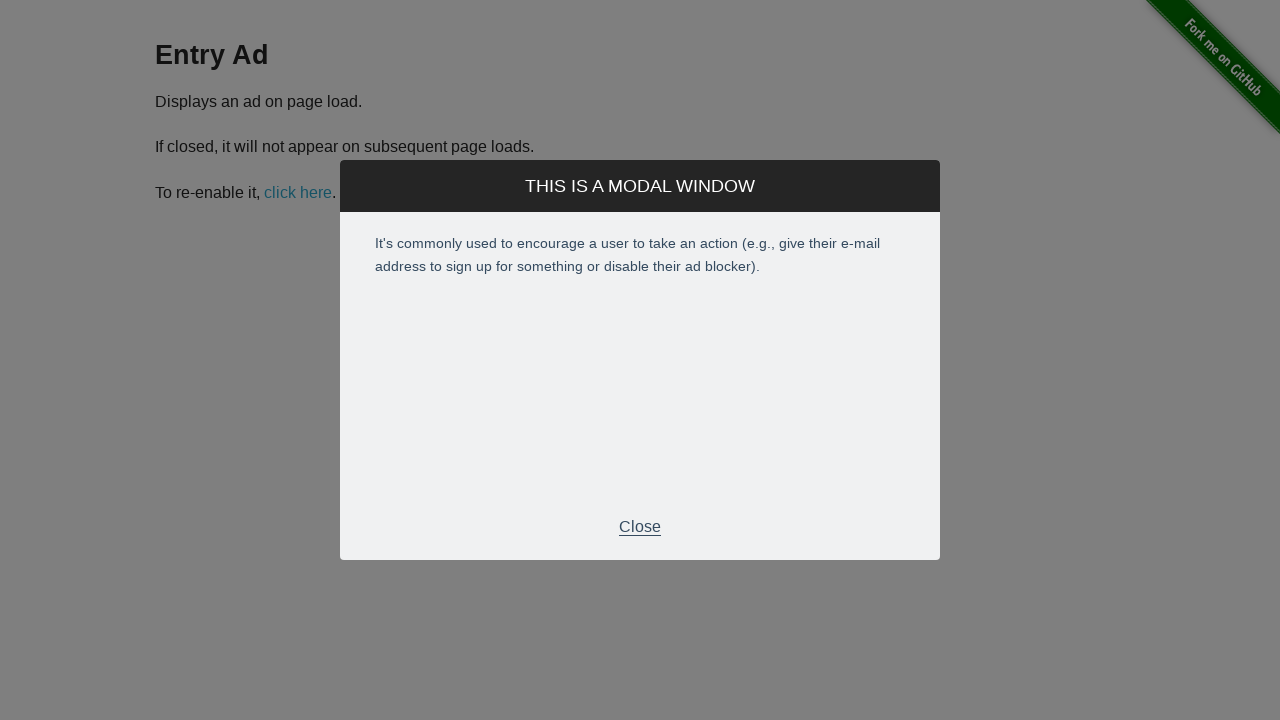

Clicked the close button on the modal at (640, 527) on .modal-footer p
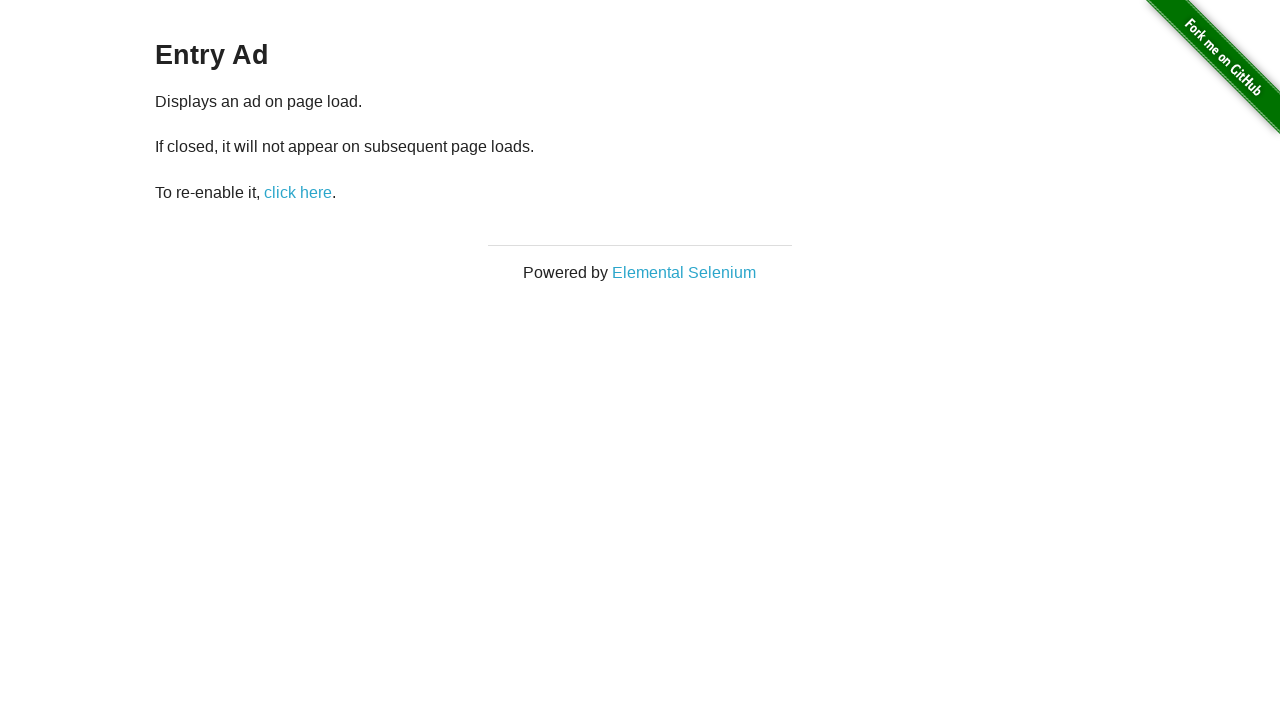

Entry ad modal disappeared after closing
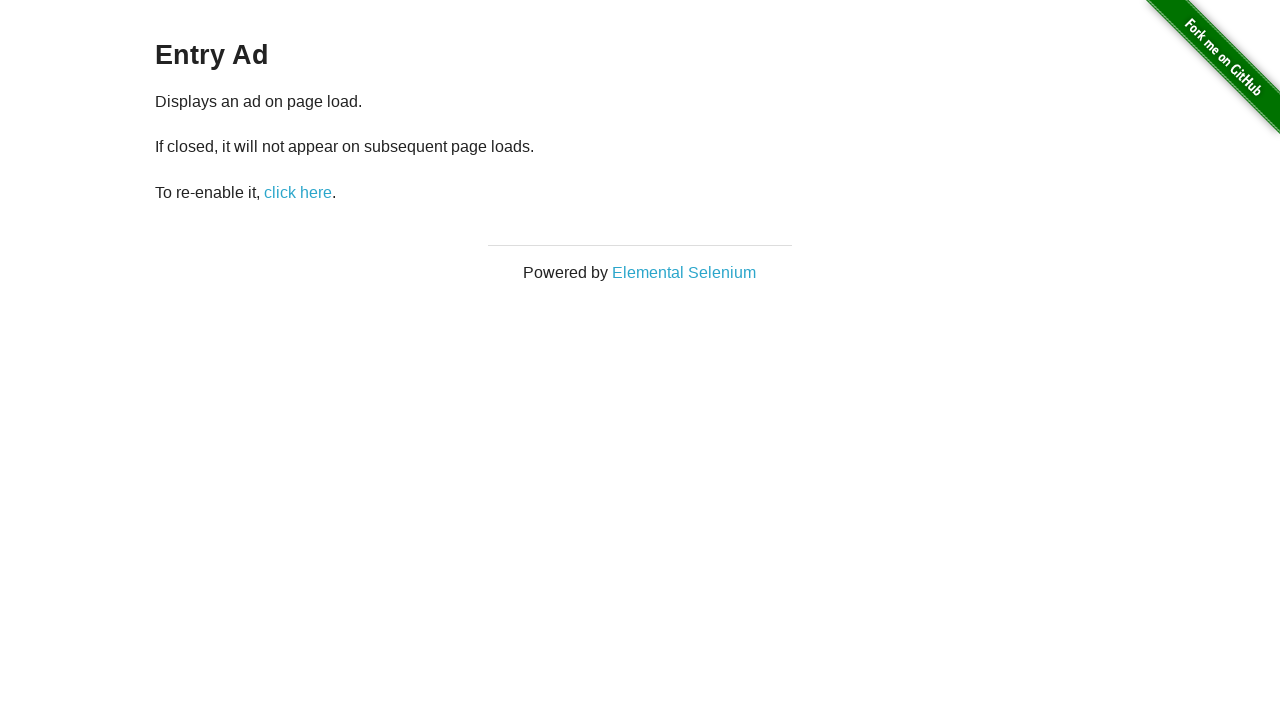

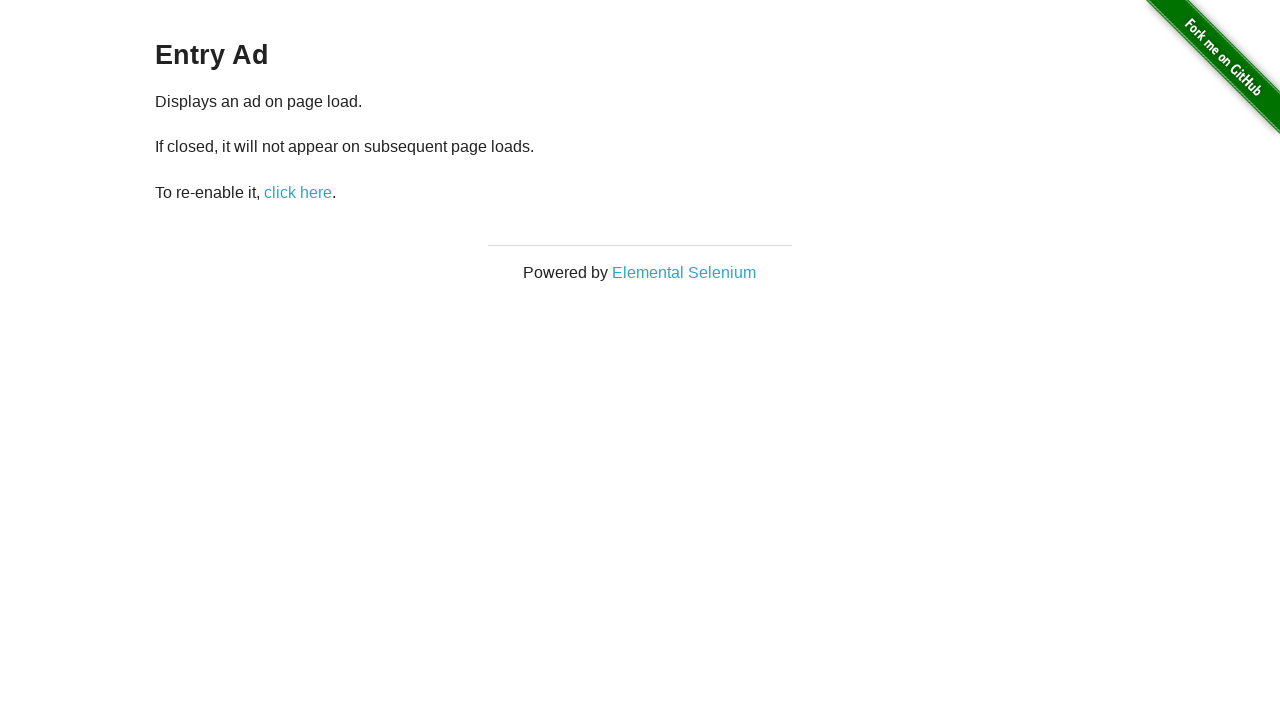